Tests form validation by clearing username and password fields, clicking submit, and verifying the error message for empty username is displayed

Starting URL: https://www.saucedemo.com

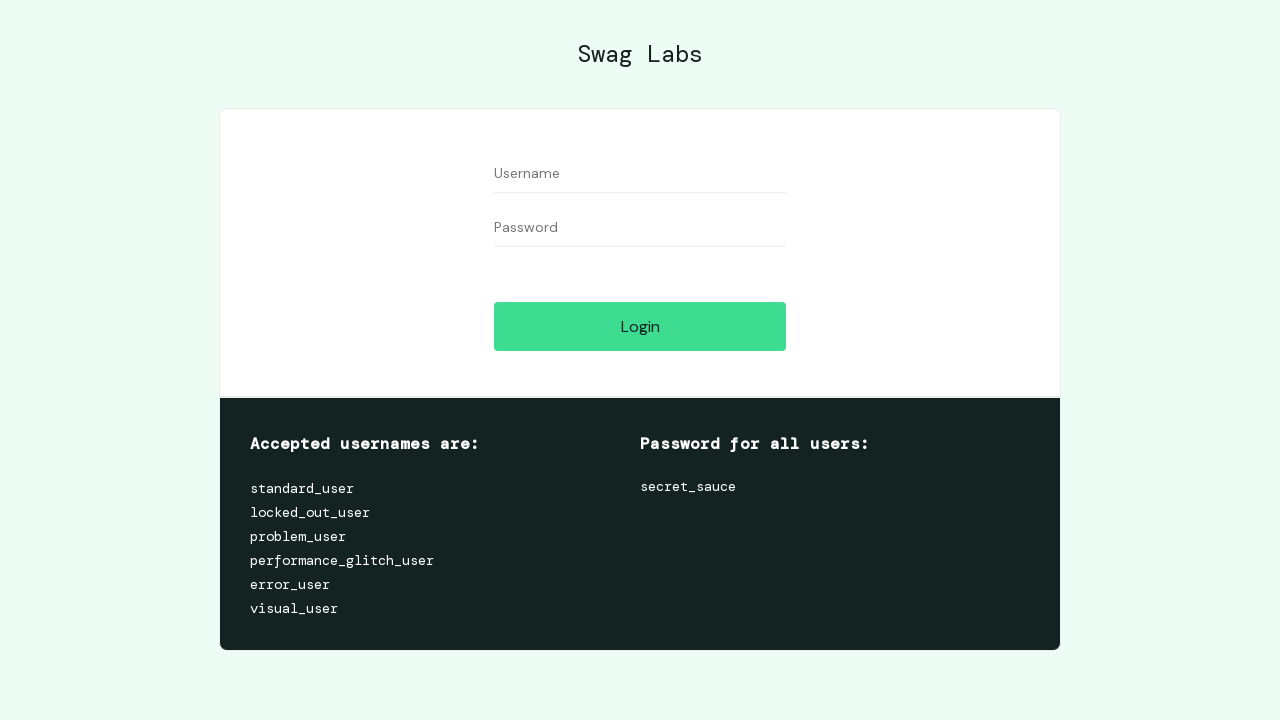

Cleared the username field on #user-name
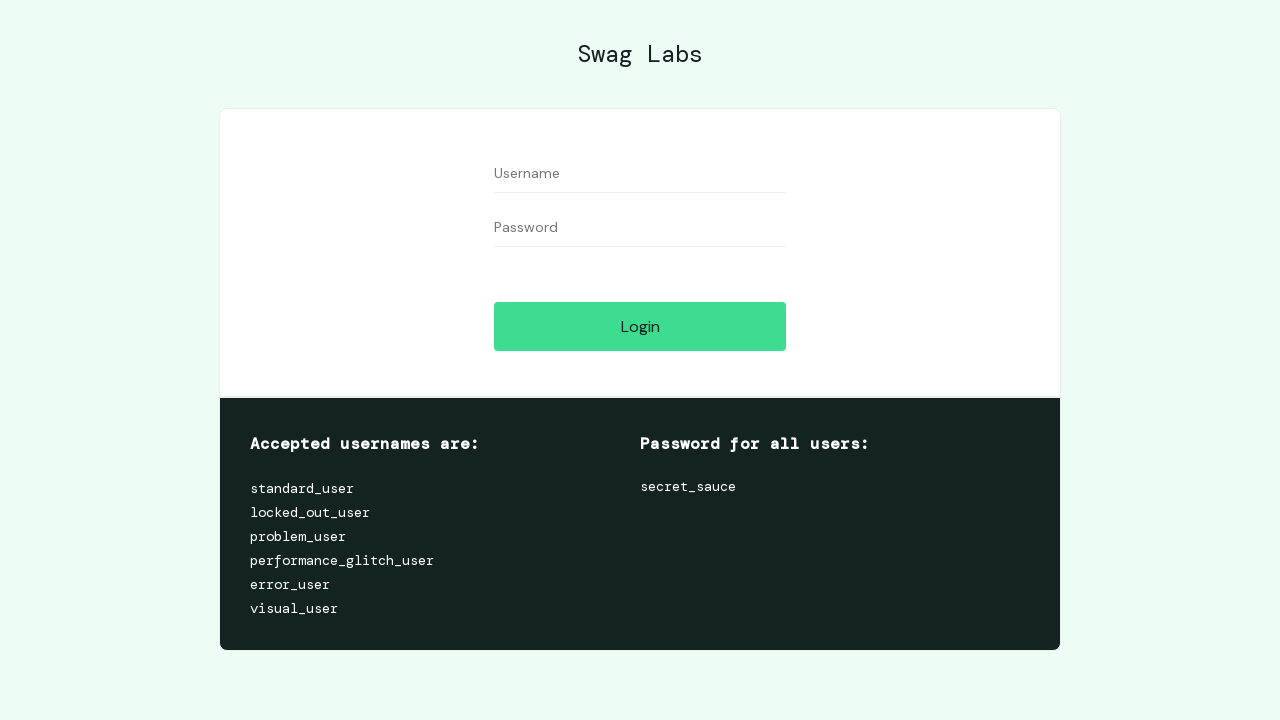

Cleared the password field on input[name='password']
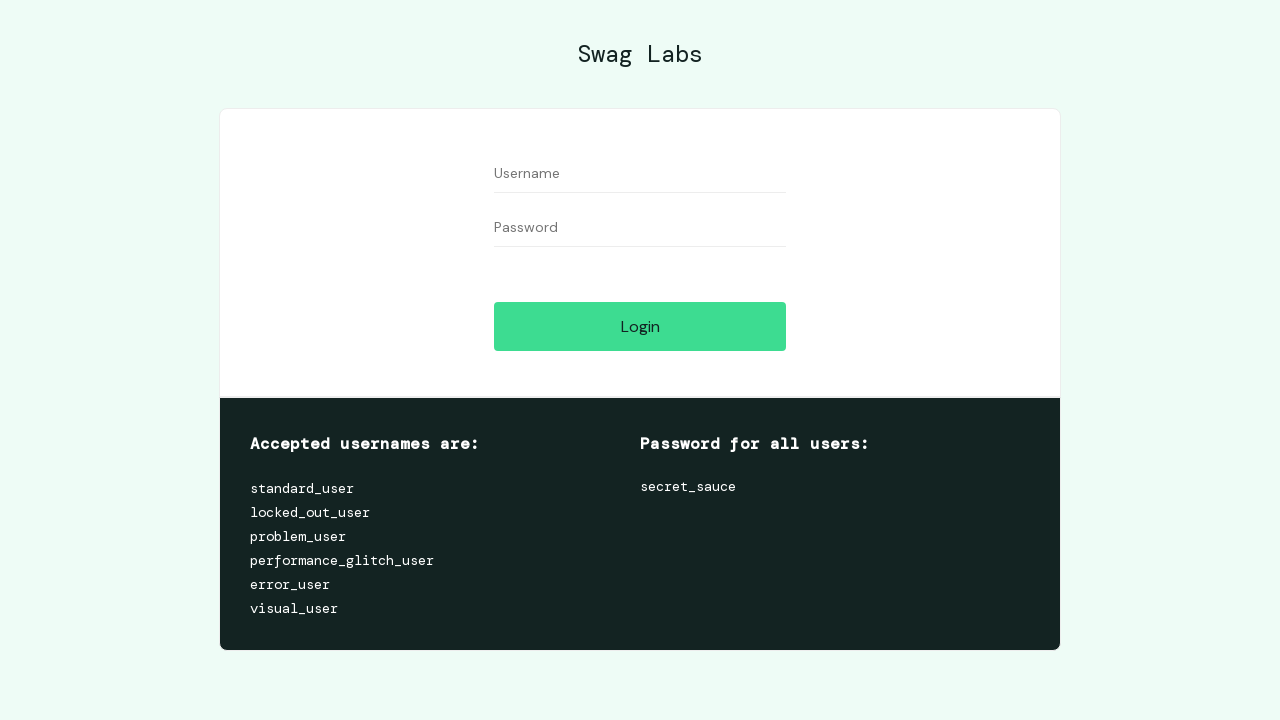

Clicked the submit/login button at (640, 326) on .submit-button.btn_action
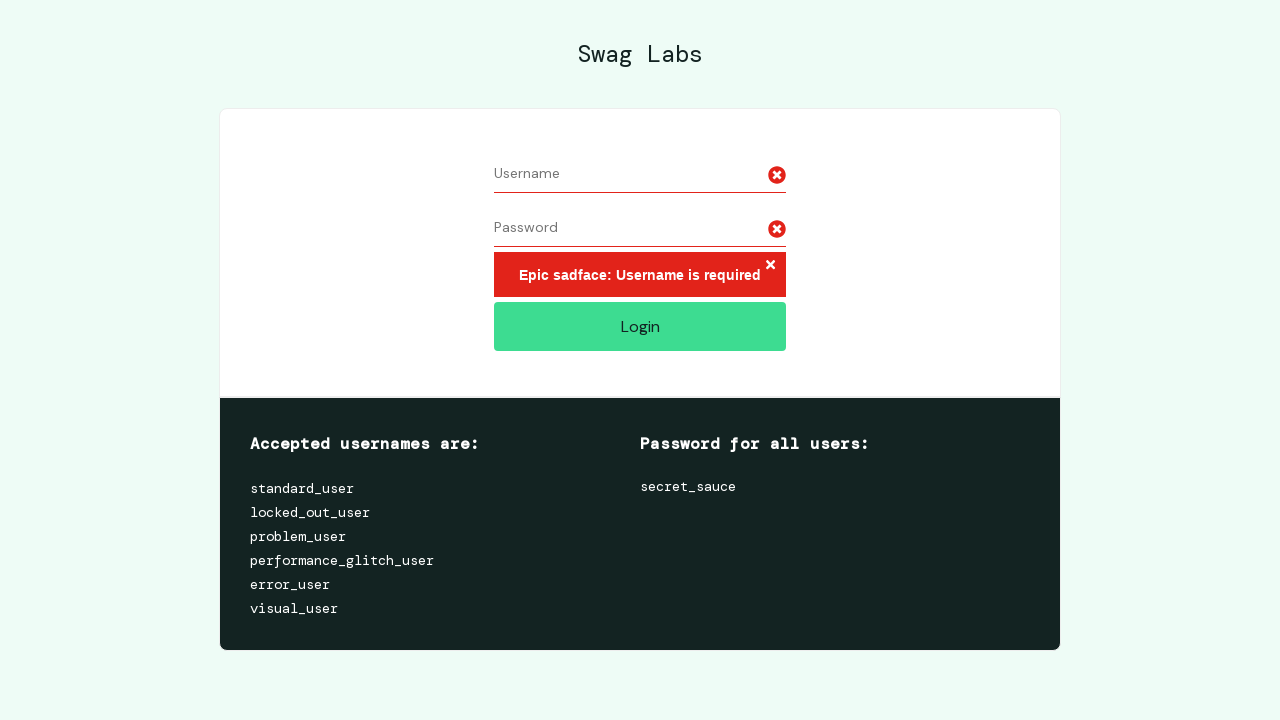

Error message 'Epic sadface: Username is required' is displayed
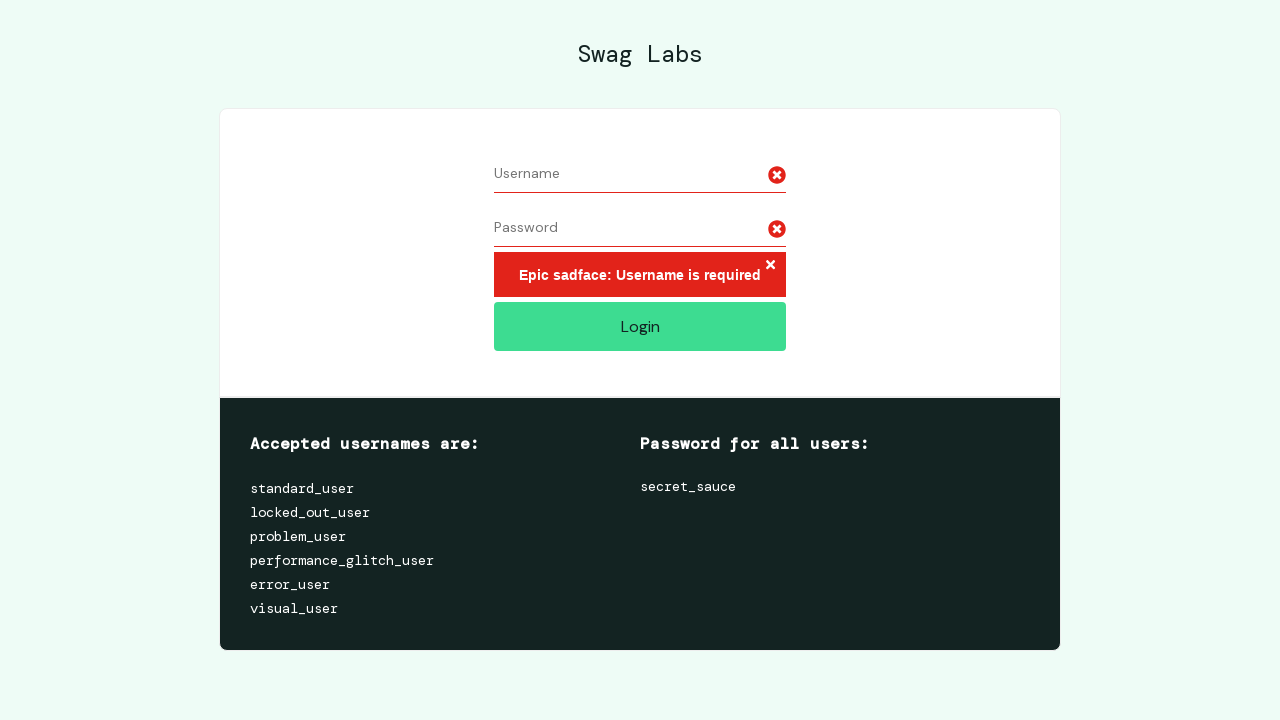

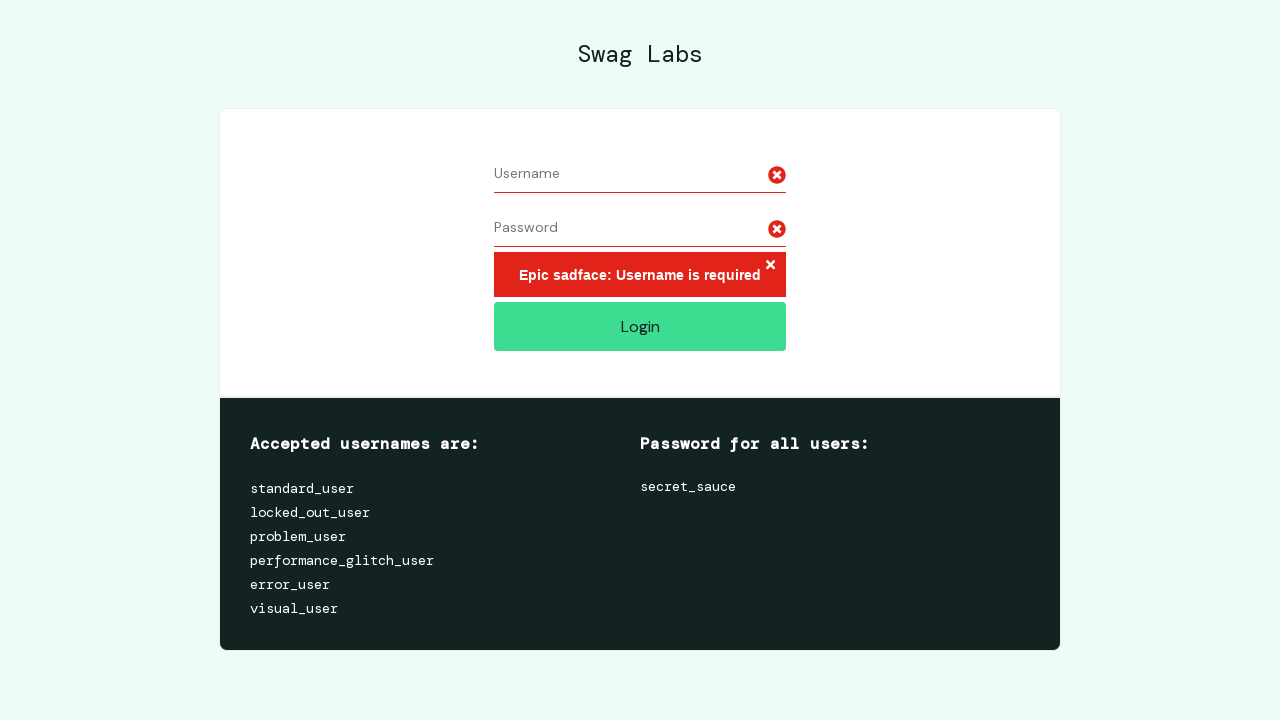